Tests modal dialog functionality by clicking a button to open a modal, then clicking the close button to dismiss it, demonstrating both standard click and JavaScript-executed click operations.

Starting URL: https://formy-project.herokuapp.com/modal

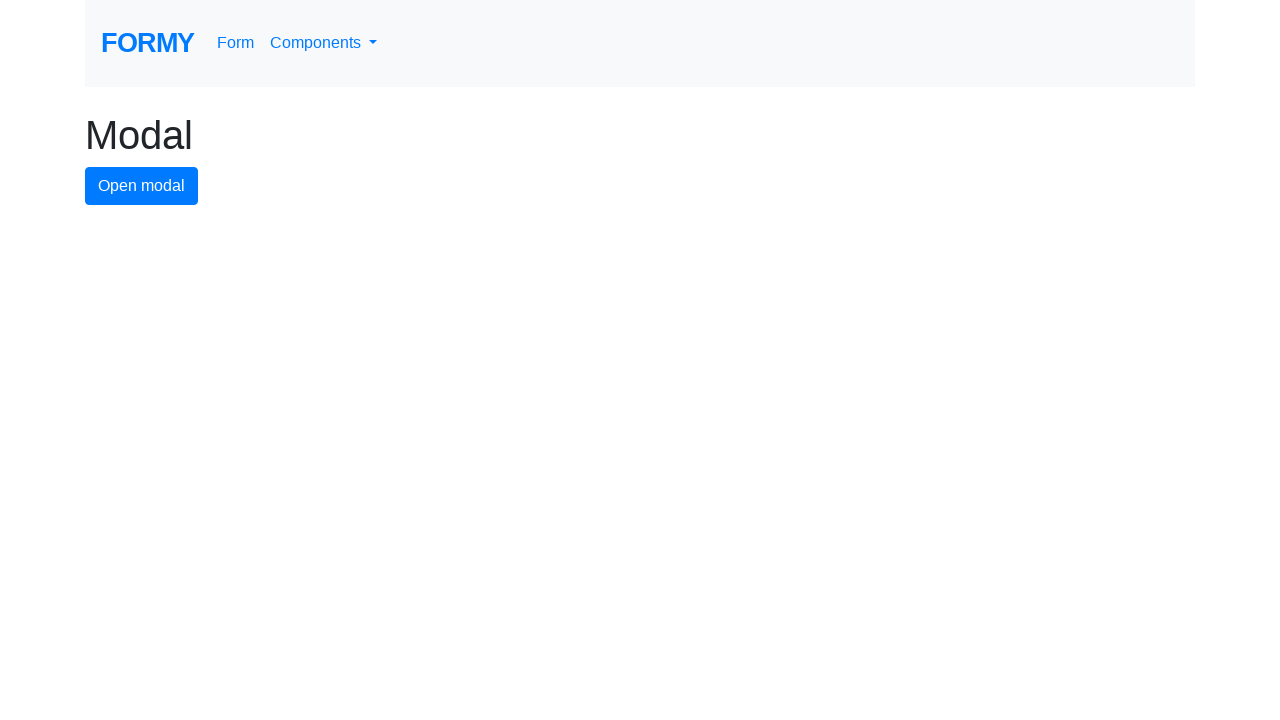

Clicked modal button to open modal dialog at (142, 186) on #modal-button
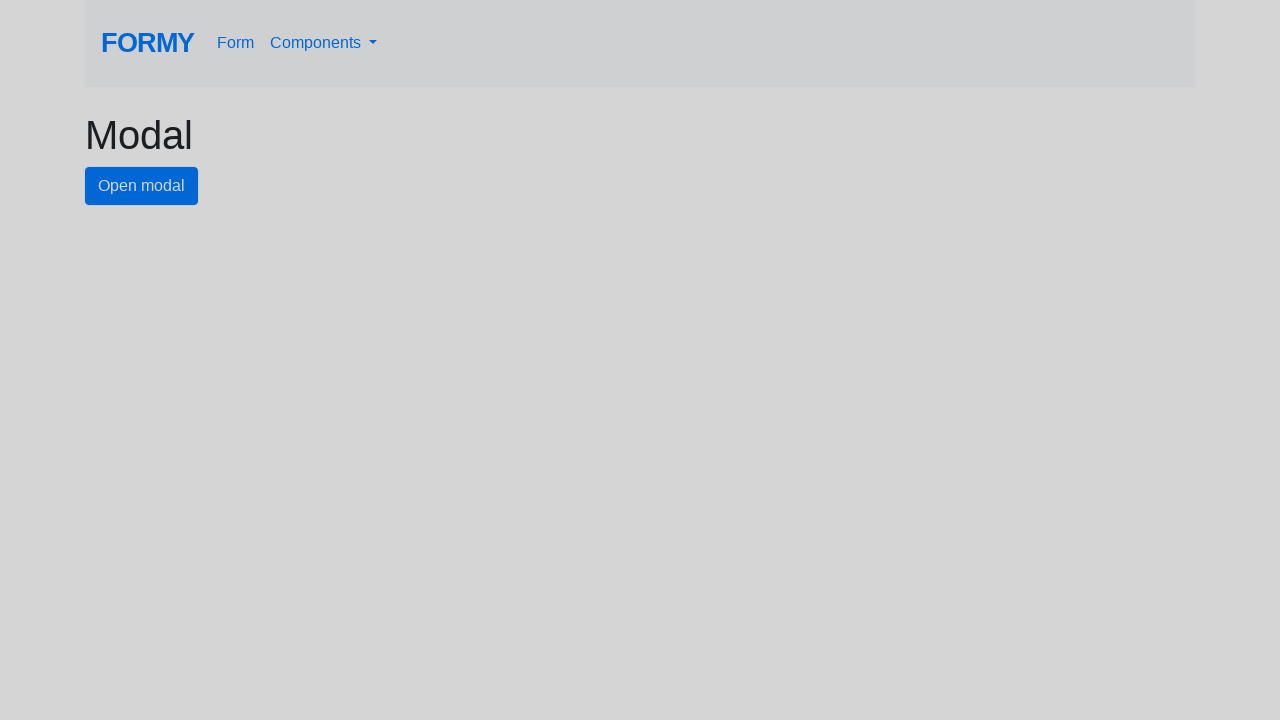

Modal close button appeared and is visible
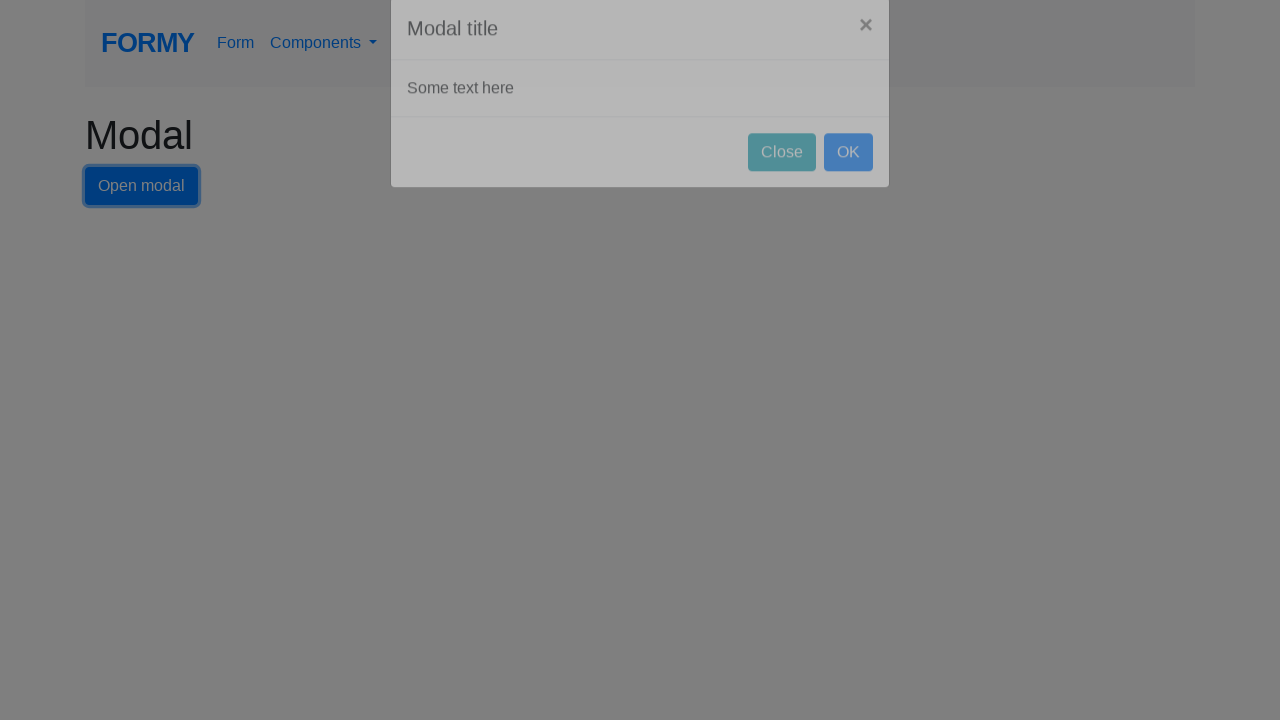

Clicked close button to dismiss modal dialog at (782, 184) on #close-button
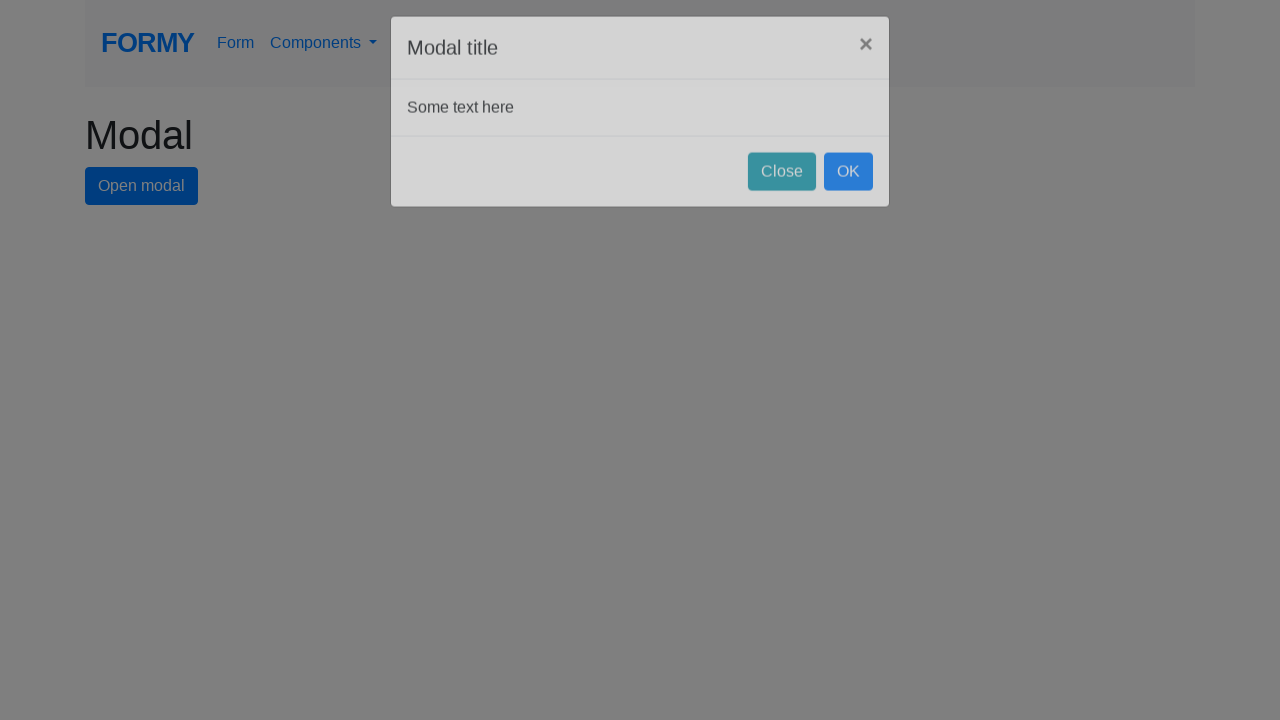

Executed JavaScript to click close button
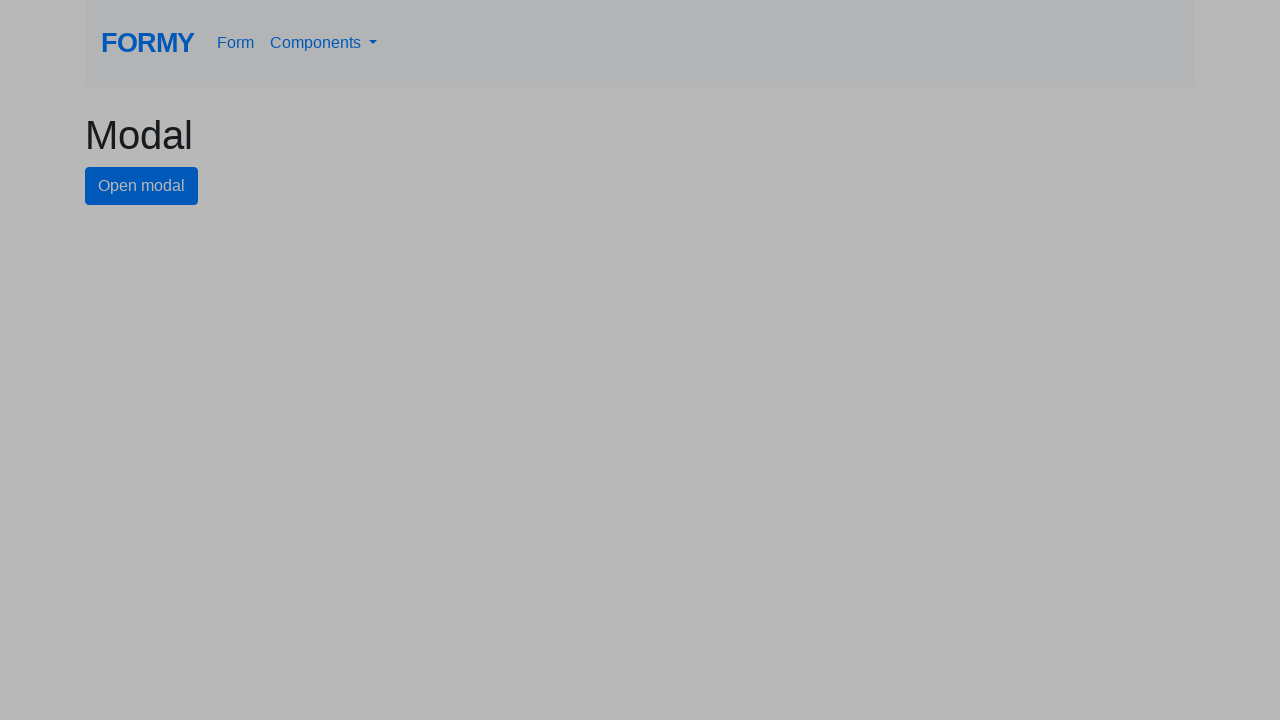

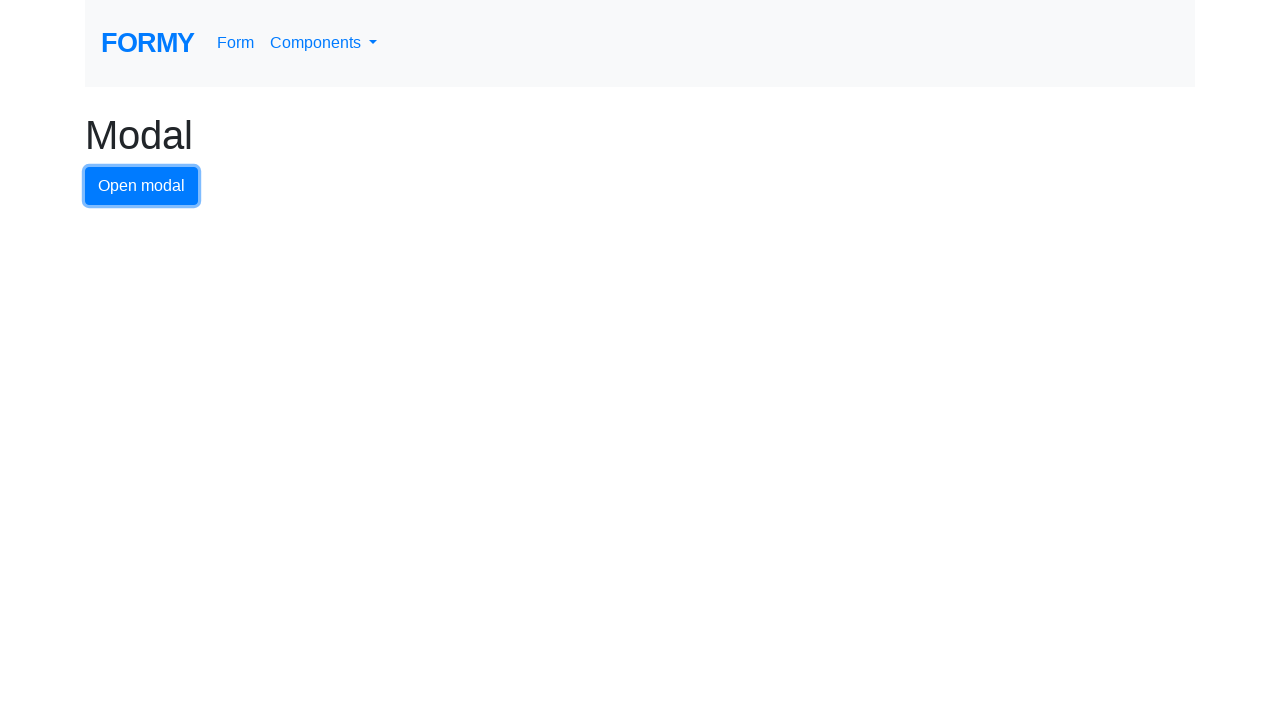